Tests a math exercise form by reading a value from the page, calculating a mathematical result (log of absolute value of 12*sin(x)), filling in the answer, checking required checkboxes, and submitting the form.

Starting URL: https://suninjuly.github.io/math.html

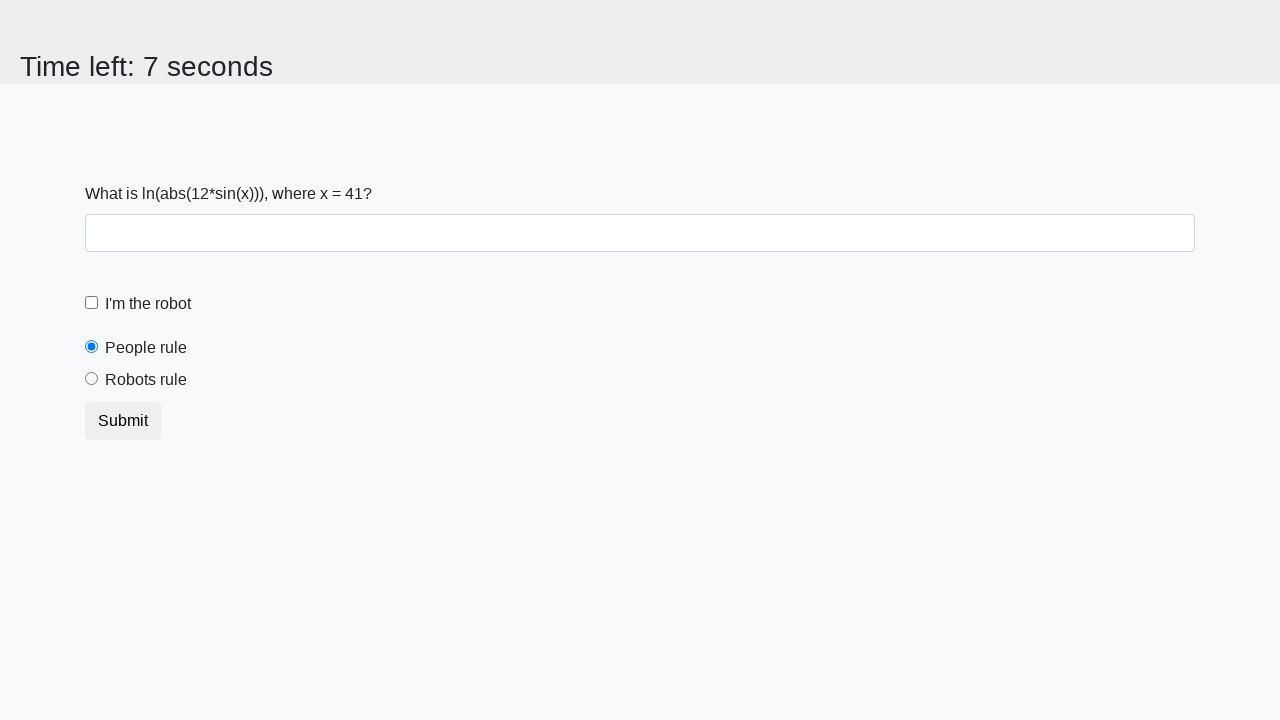

Navigated to math exercise page
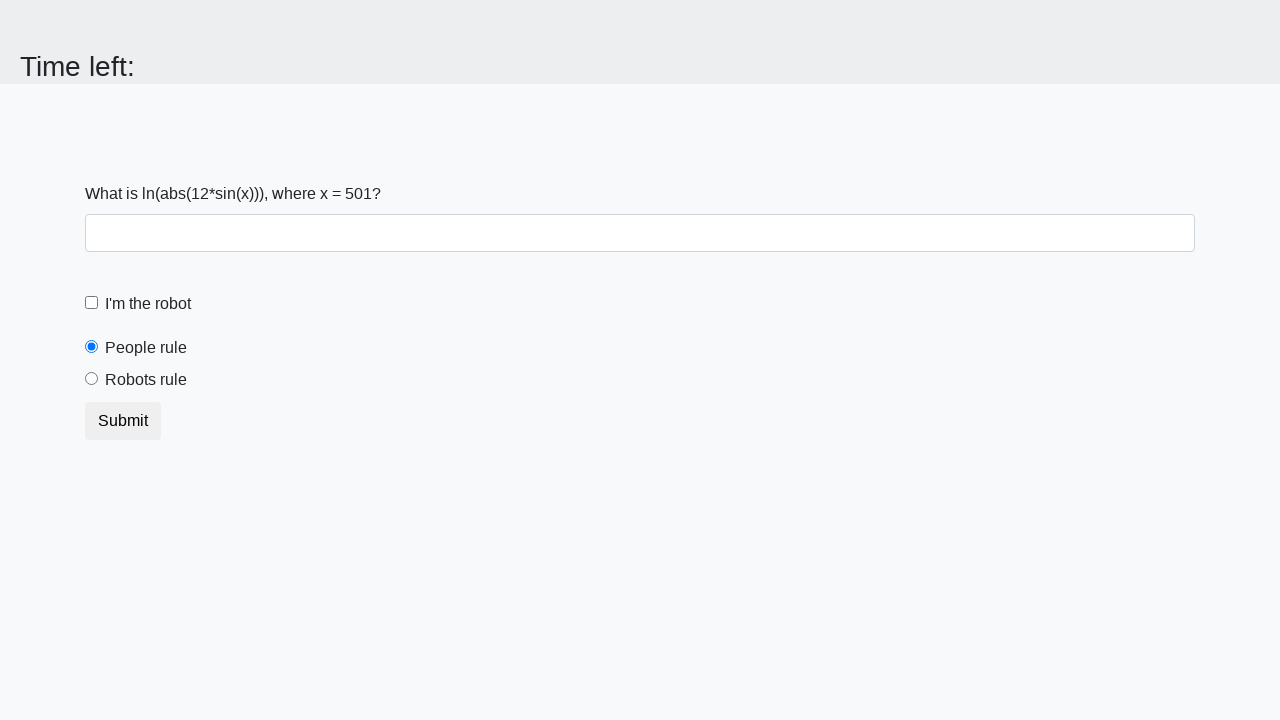

Located x value element on page
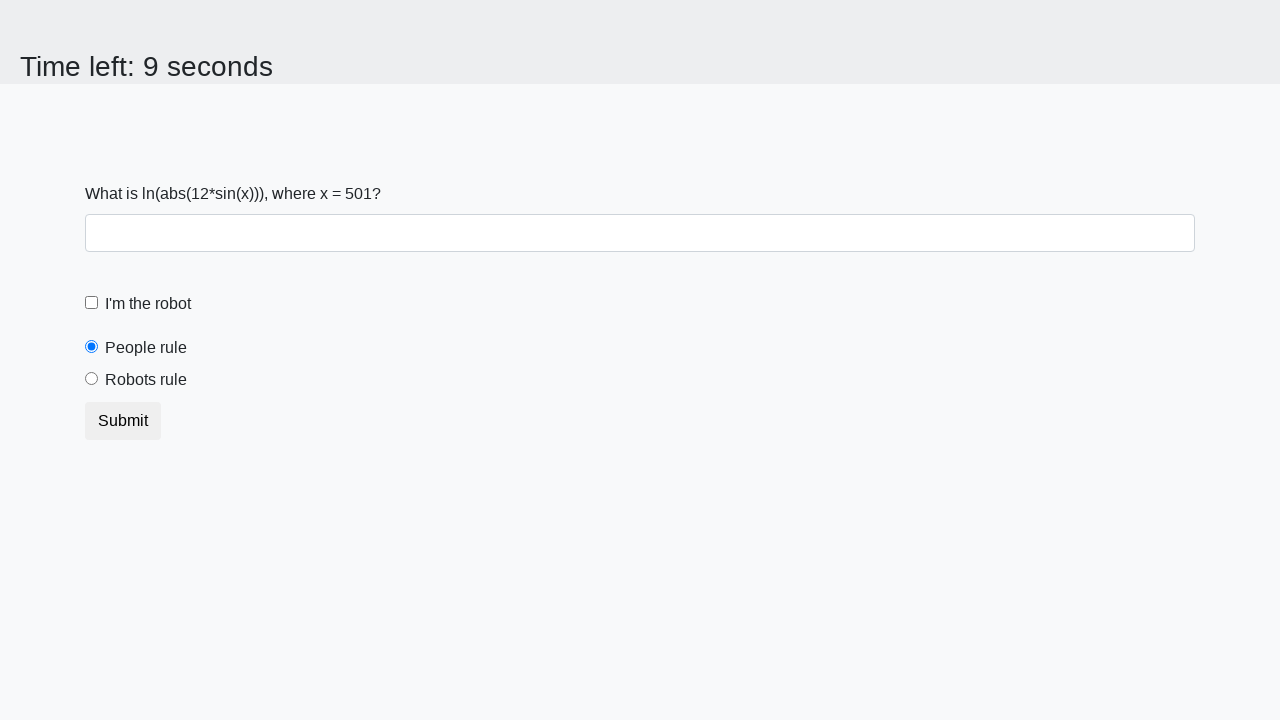

Read x value from page: 501
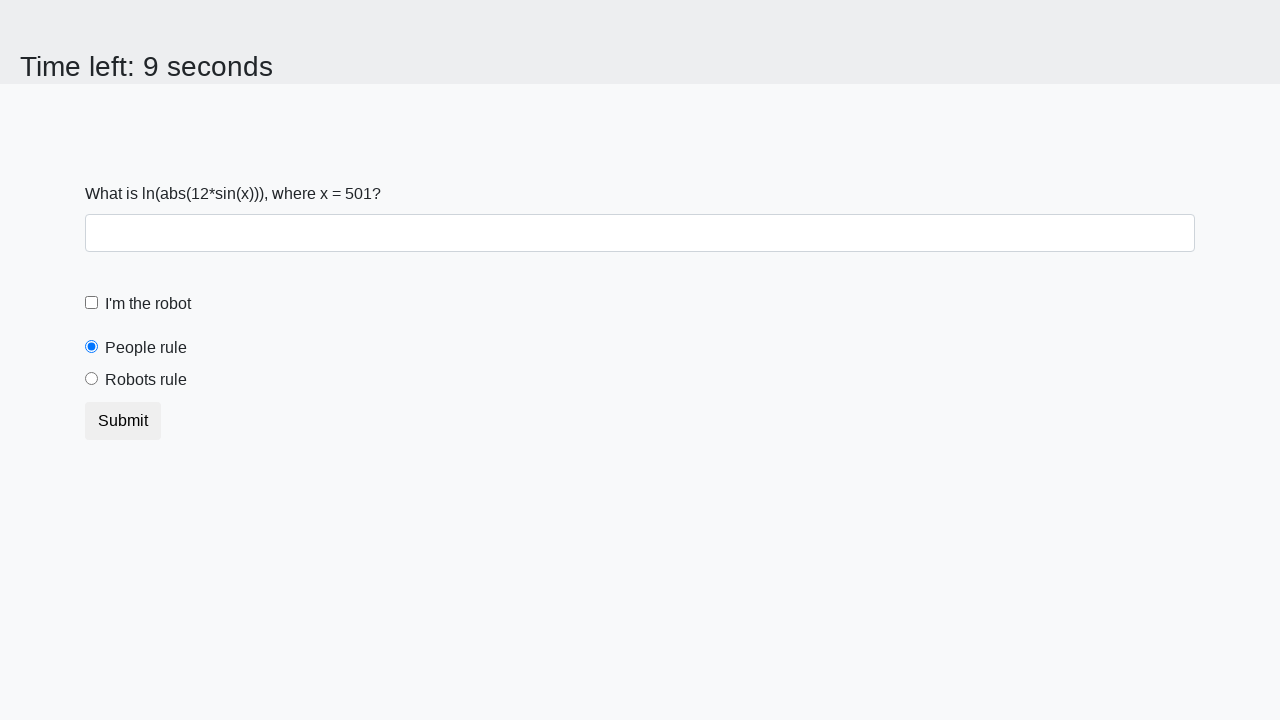

Calculated result using formula log(|12*sin(x)|): 2.481372114242163
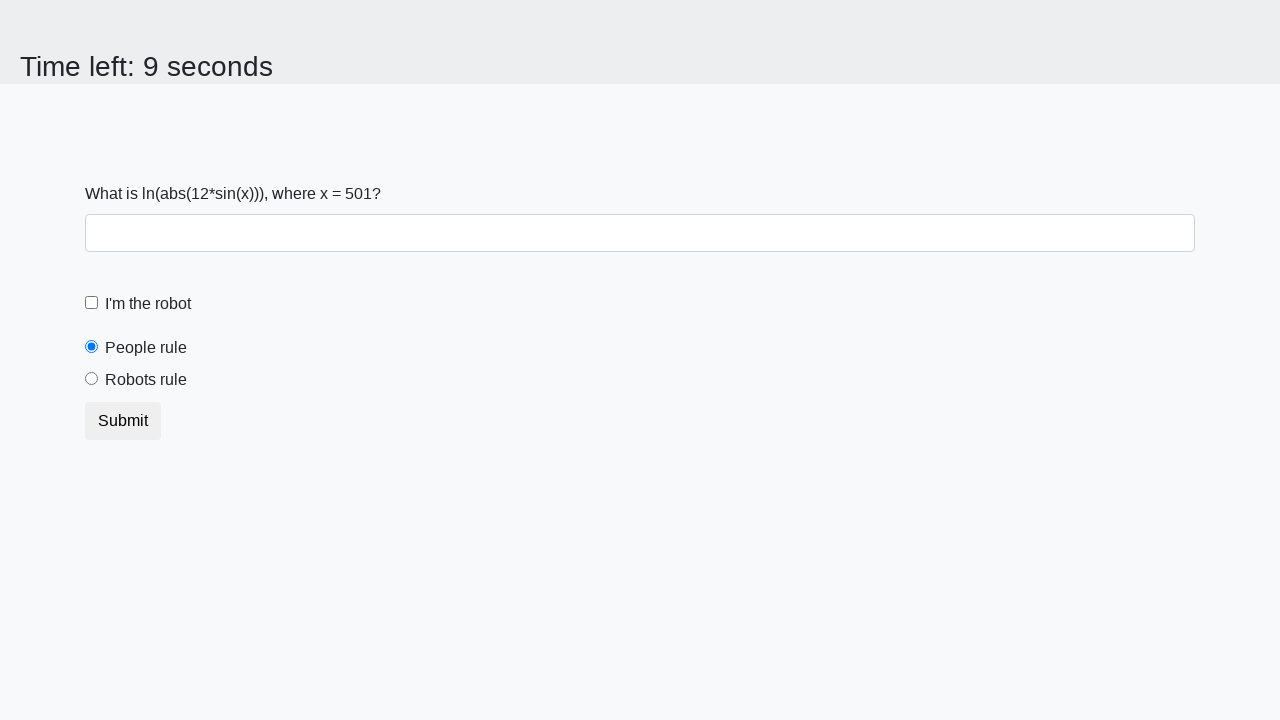

Filled answer field with calculated value: 2.481372114242163 on input.form-control
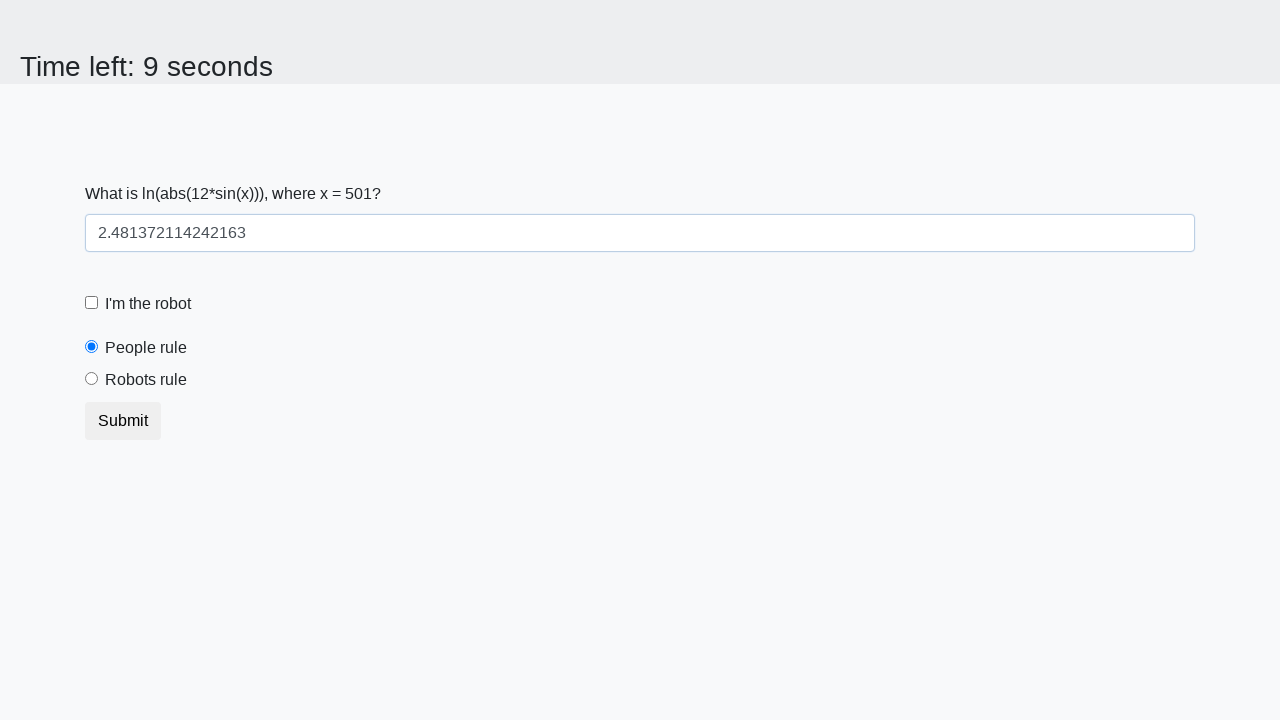

Checked the robot checkbox at (92, 303) on input#robotCheckbox
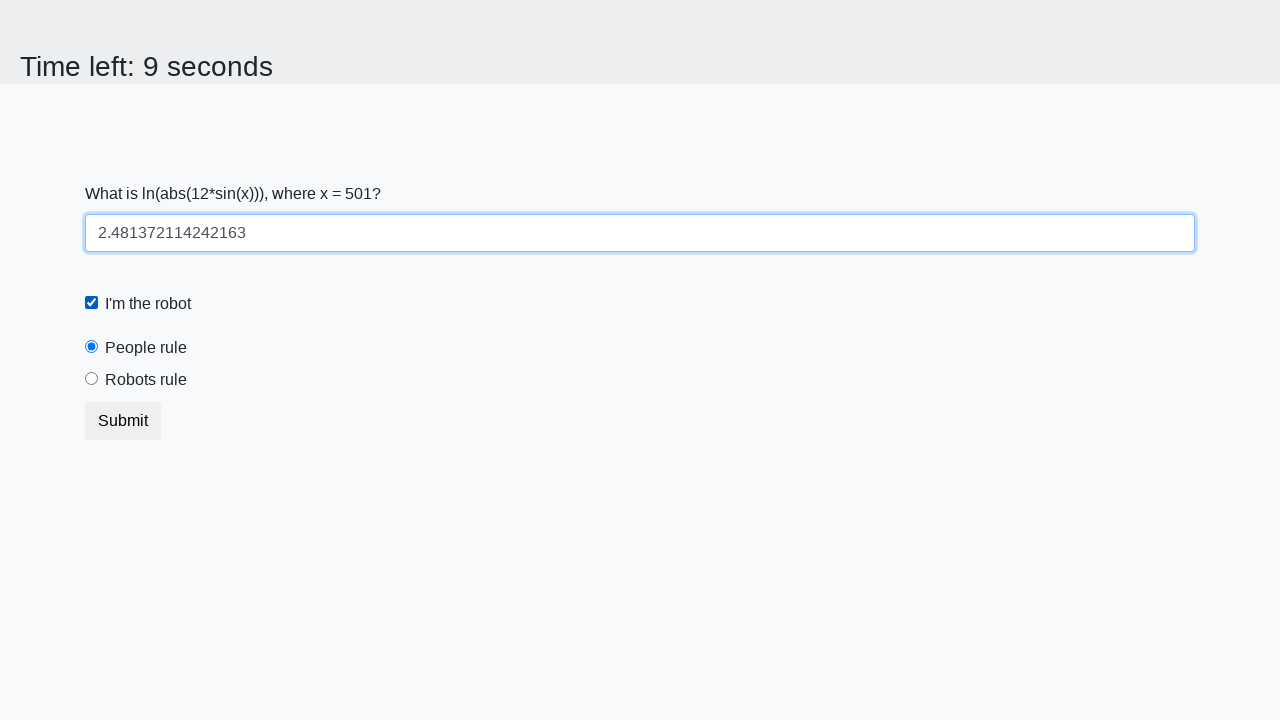

Checked the robots rule checkbox at (92, 379) on input#robotsRule
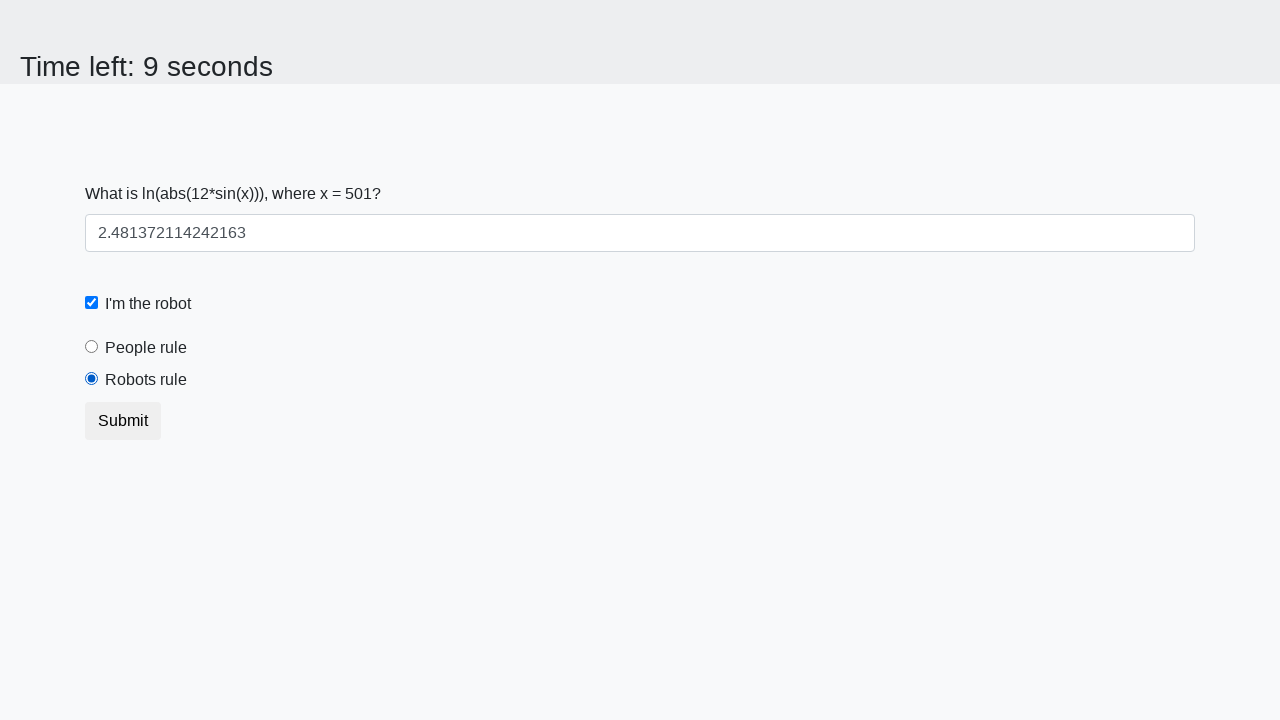

Clicked the submit button to submit the form at (123, 421) on button.btn.btn-default
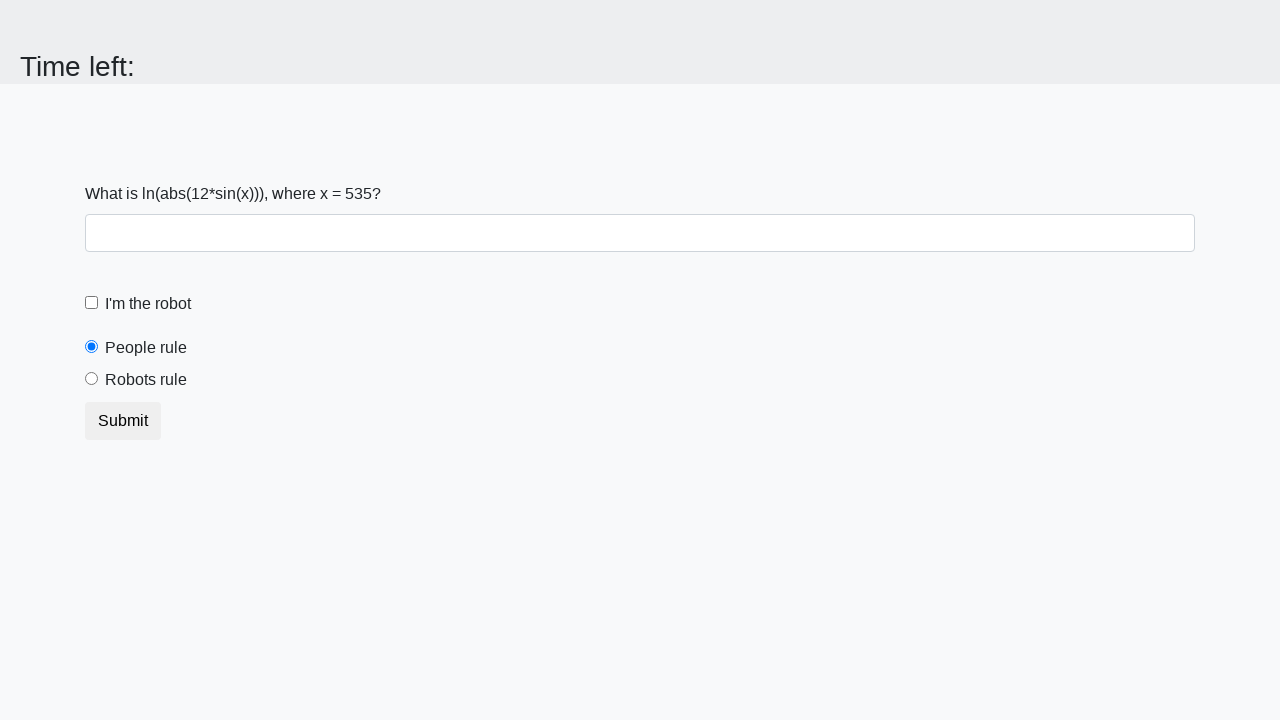

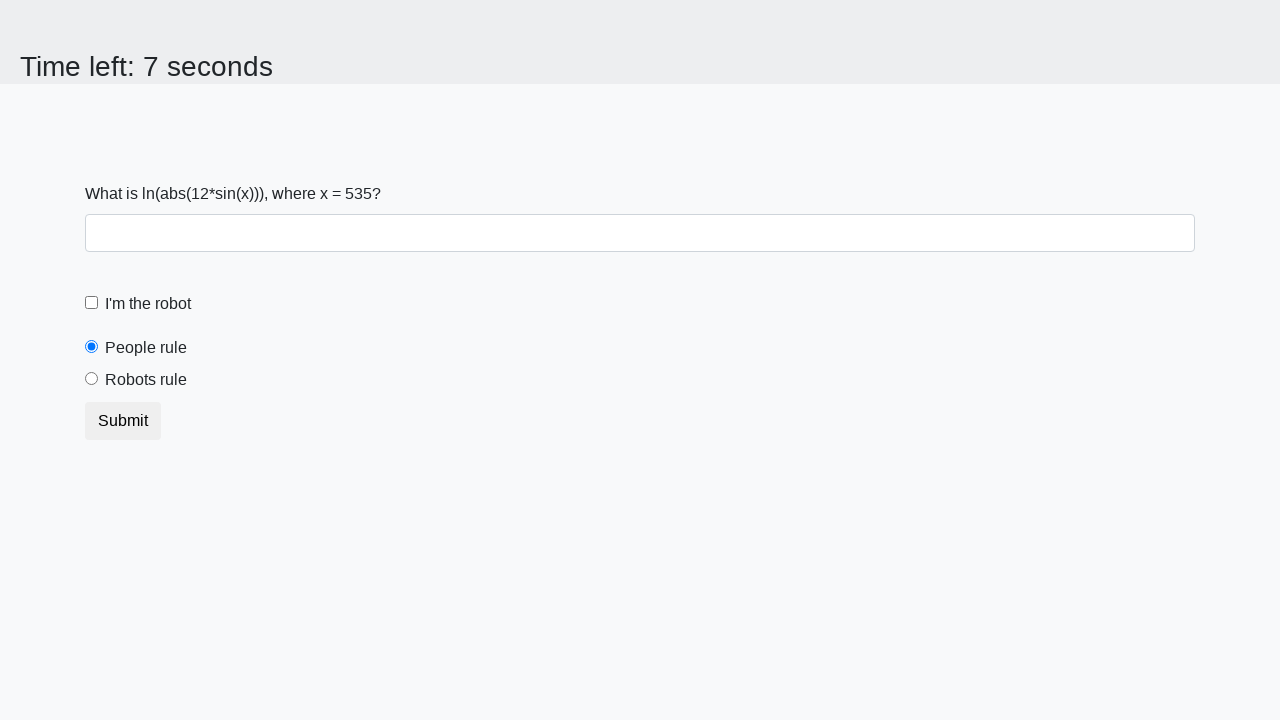